Tests dropdown selection functionality by accessing dropdown options and iterating through them

Starting URL: http://the-internet.herokuapp.com/dropdown

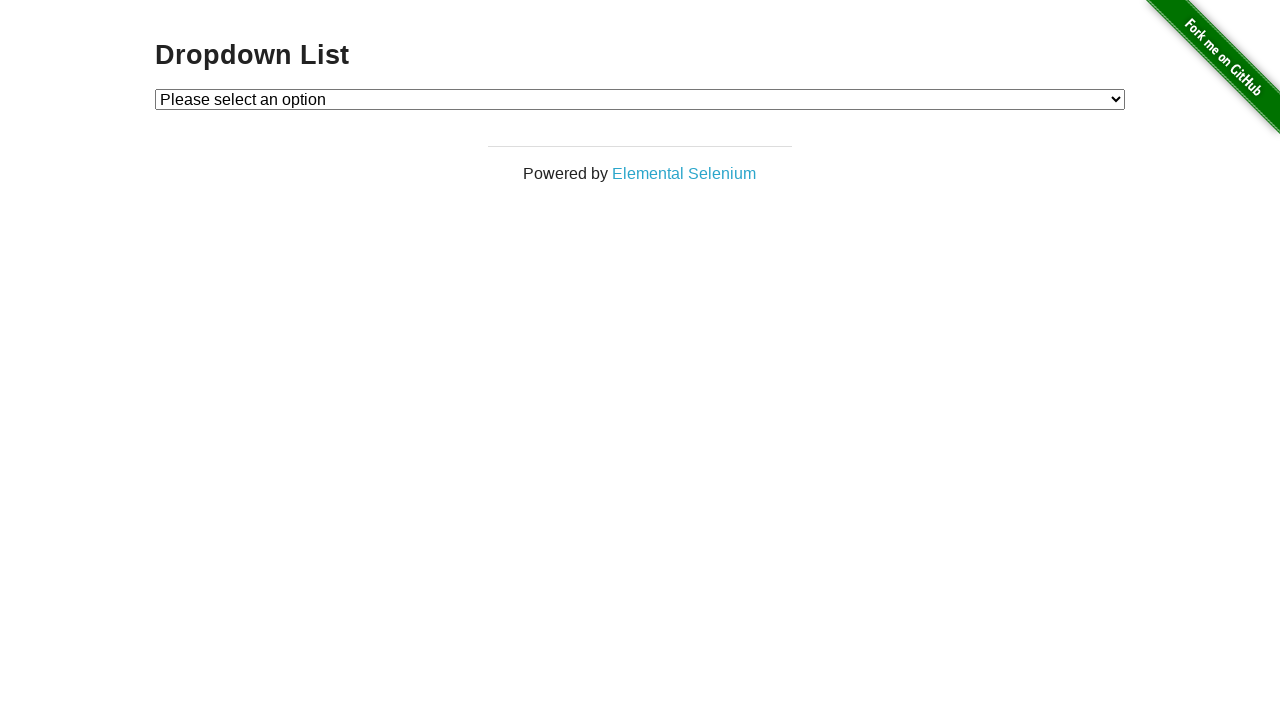

Navigated to dropdown test page
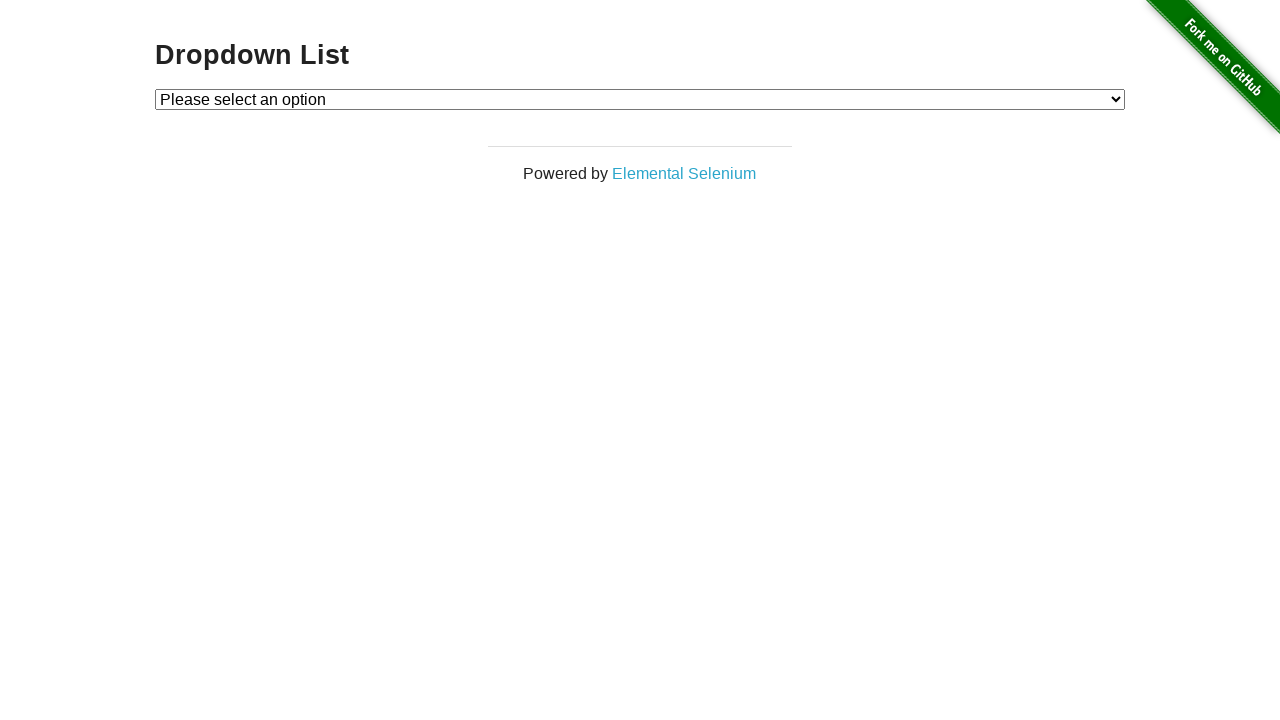

Located dropdown element
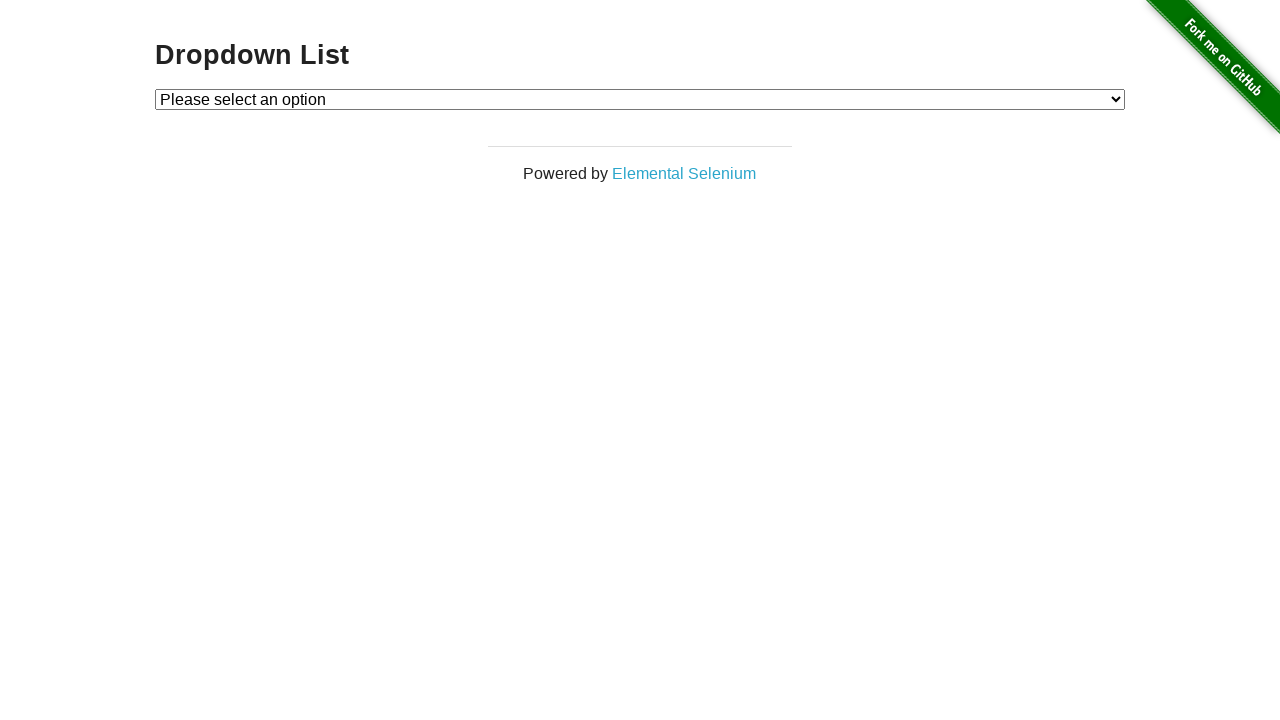

Retrieved all dropdown options
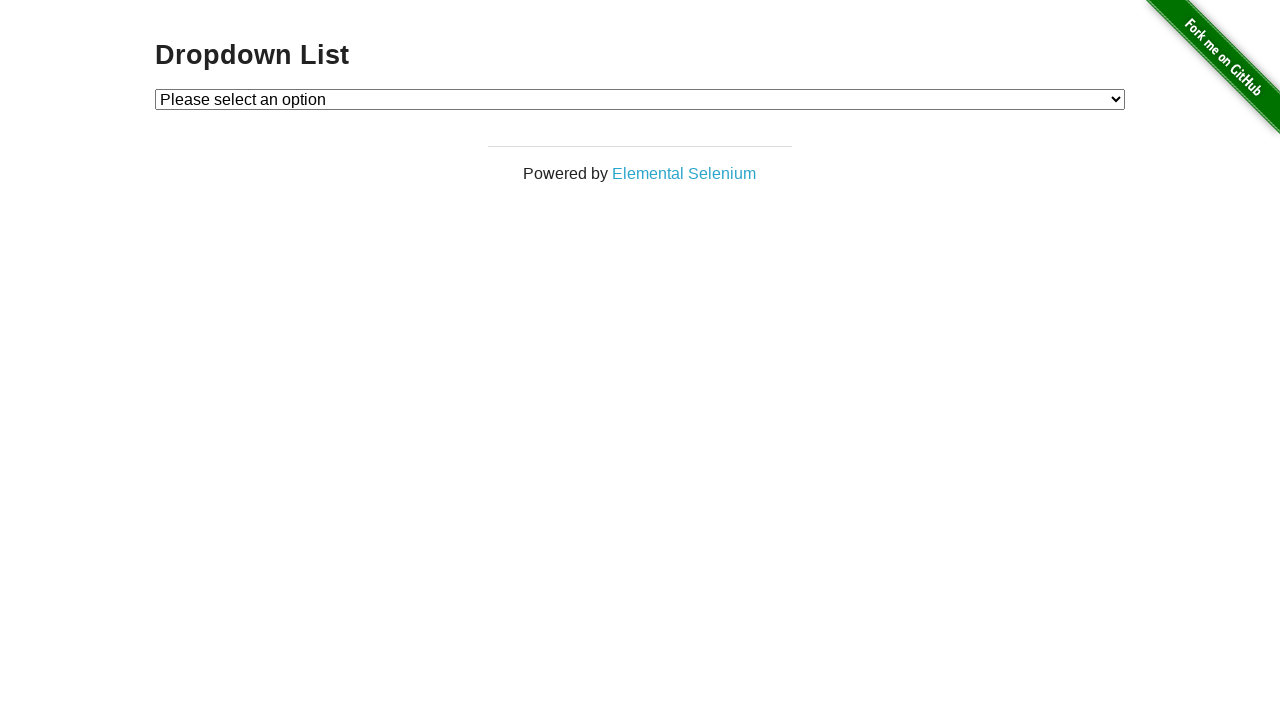

Retrieved option text: 'Please select an option'
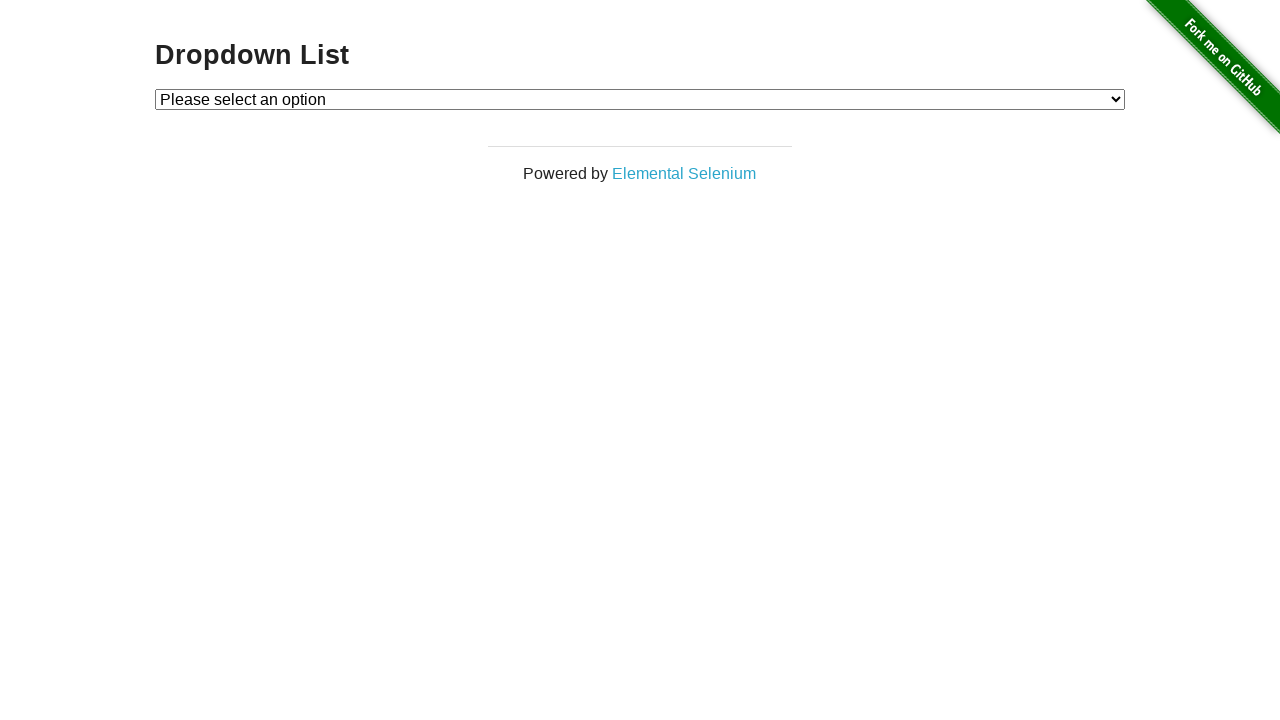

Selected dropdown option: 'Please select an option' on #dropdown
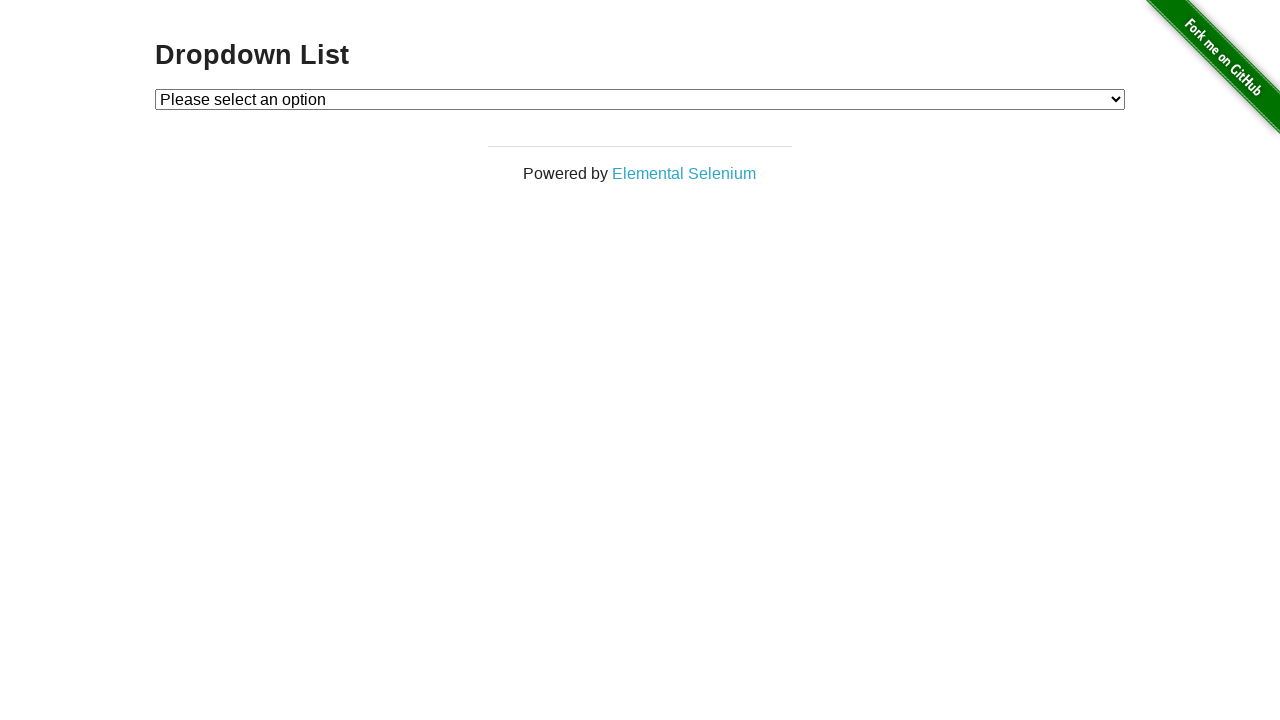

Retrieved option text: 'Option 1'
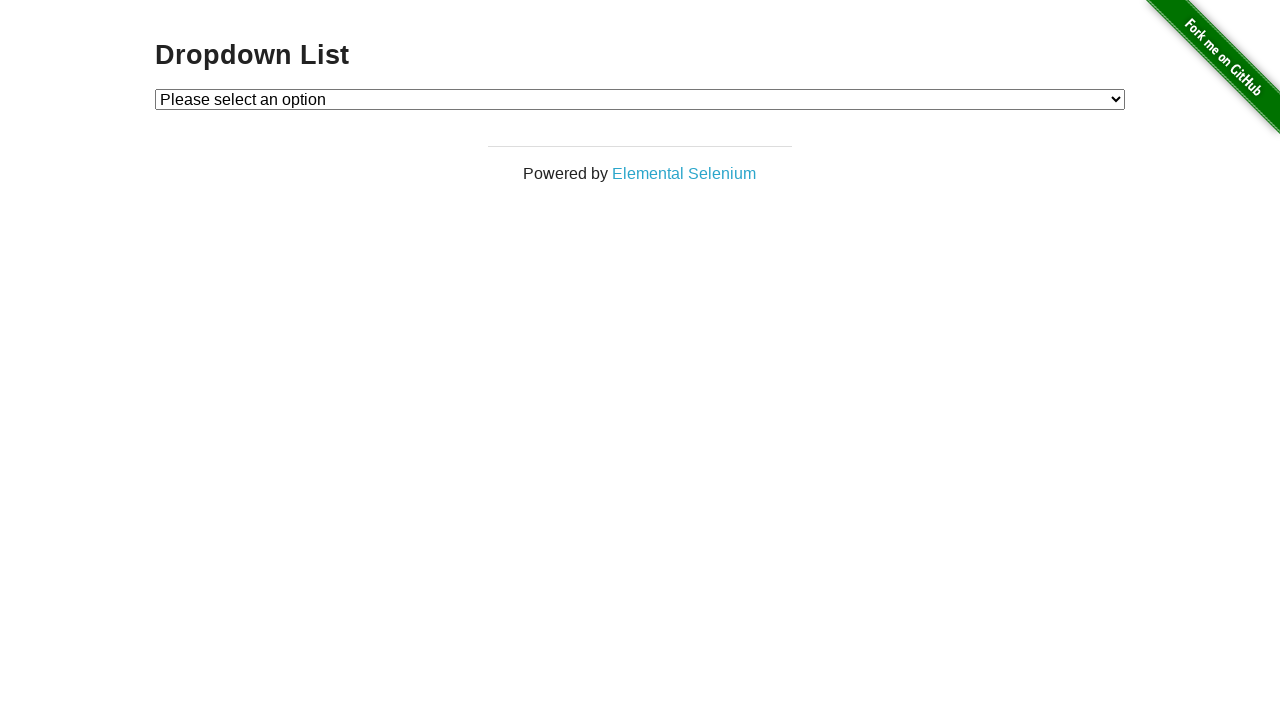

Selected dropdown option: 'Option 1' on #dropdown
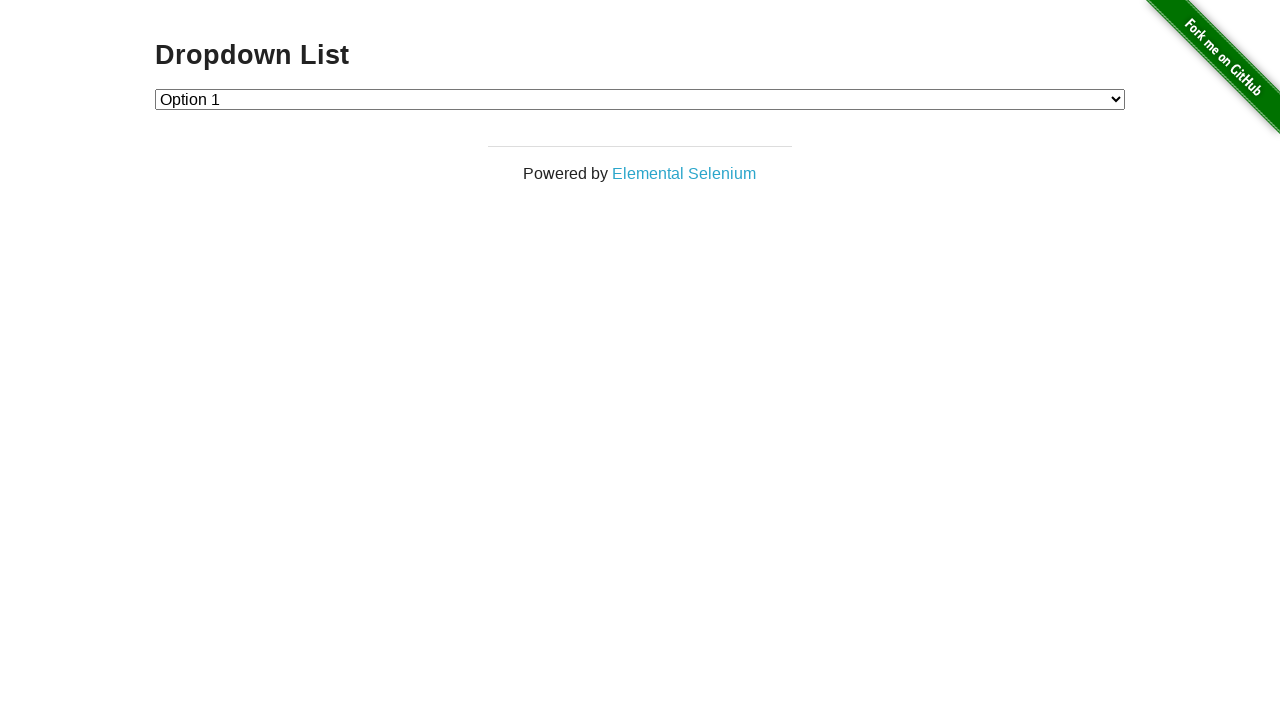

Retrieved option text: 'Option 2'
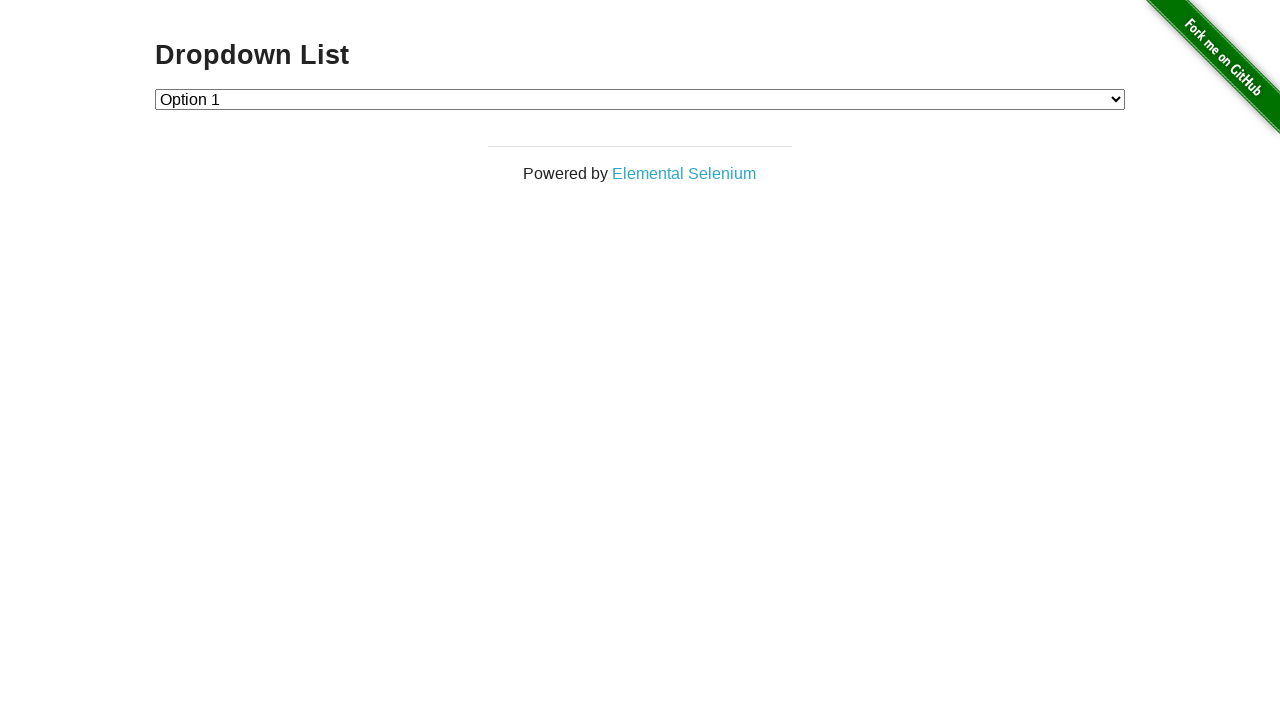

Selected dropdown option: 'Option 2' on #dropdown
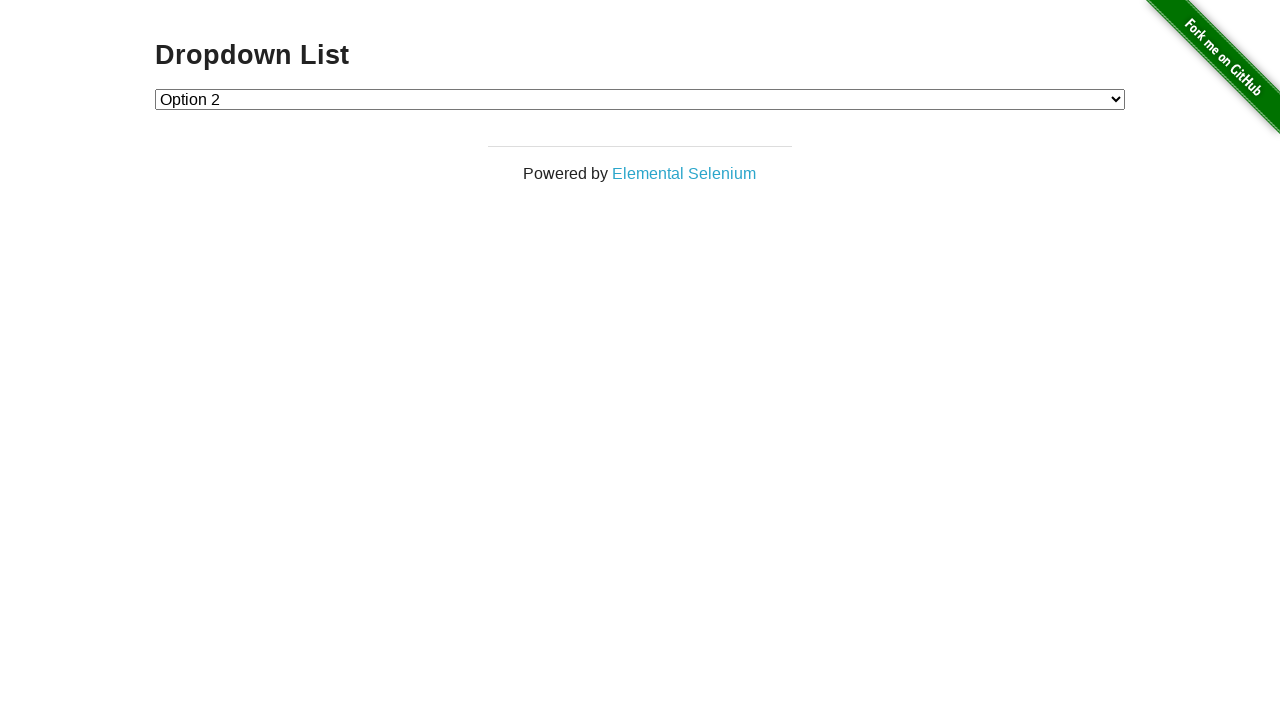

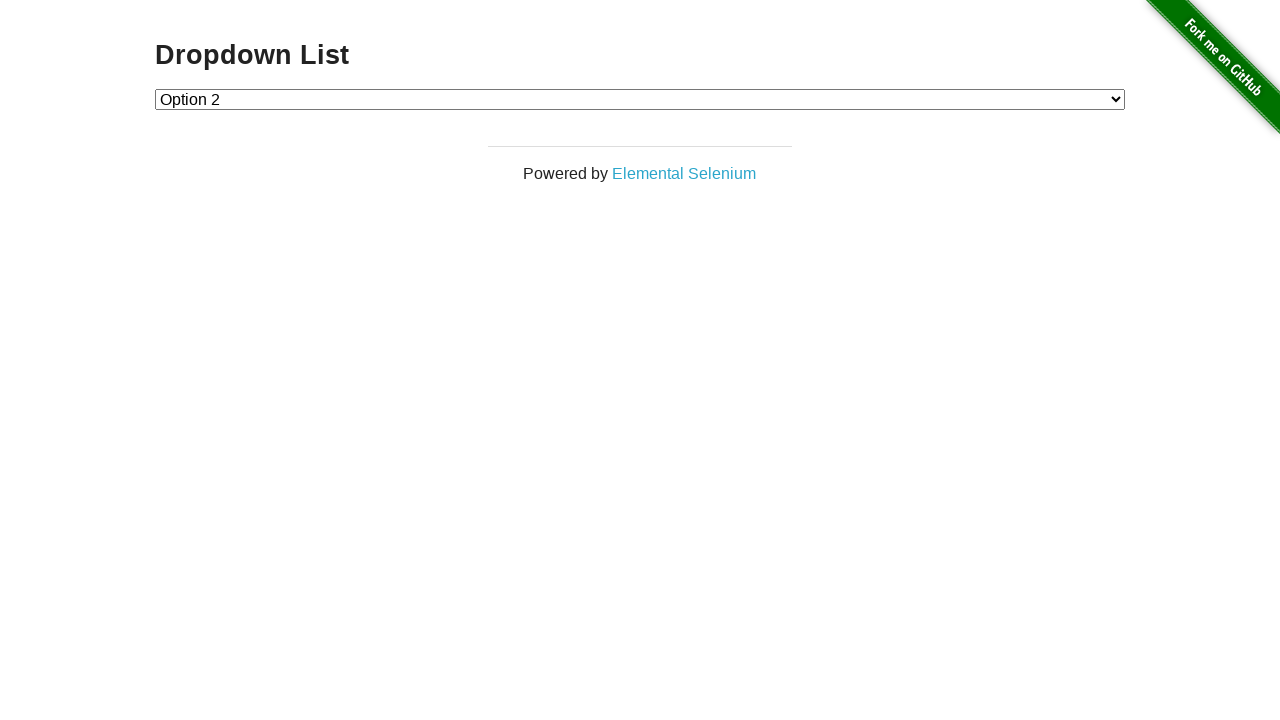